Tests the search functionality on python.org by entering "pycon" in the search field and clicking the submit button to verify results are displayed

Starting URL: https://www.python.org/

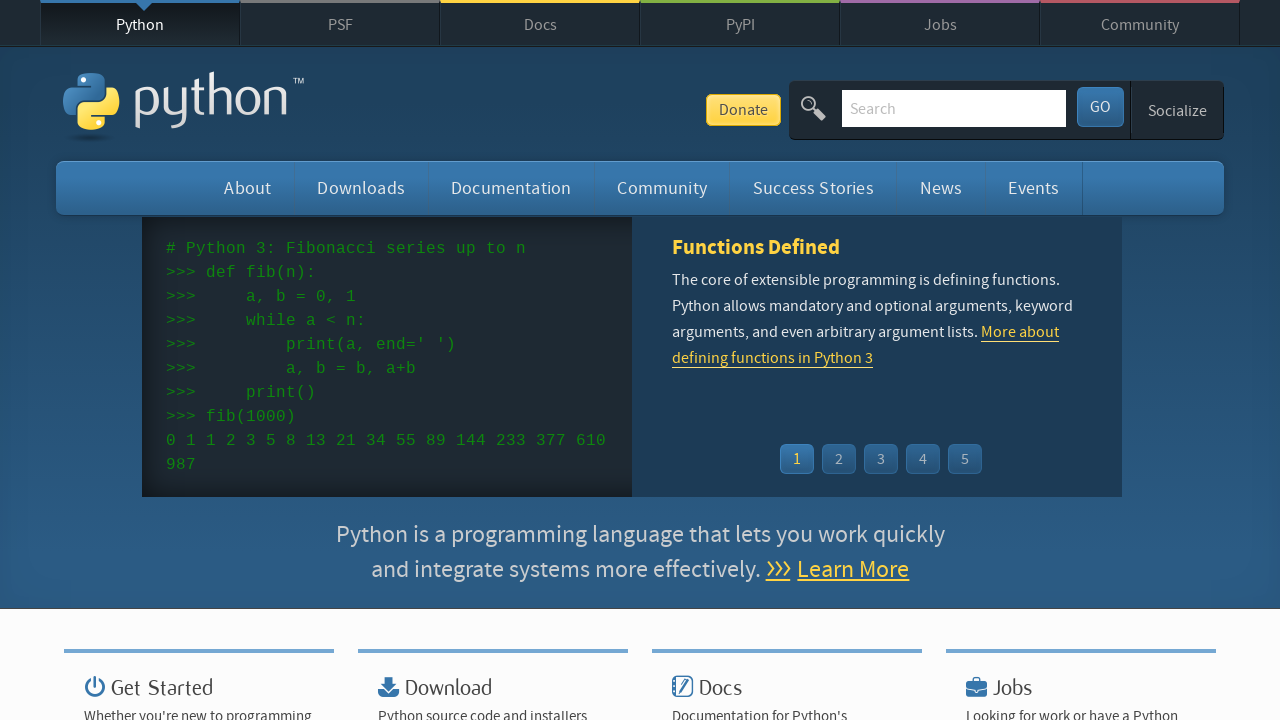

Filled search field with 'pycon' on #id-search-field
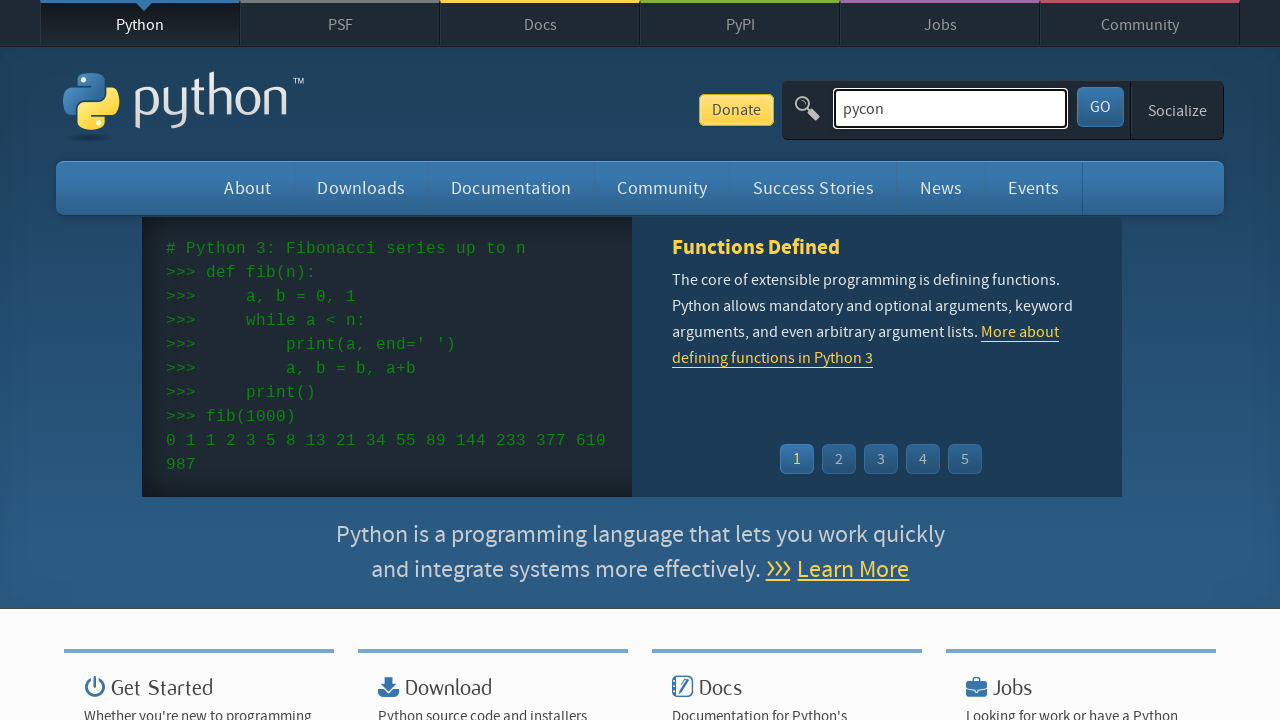

Clicked submit button to search at (1100, 107) on #submit
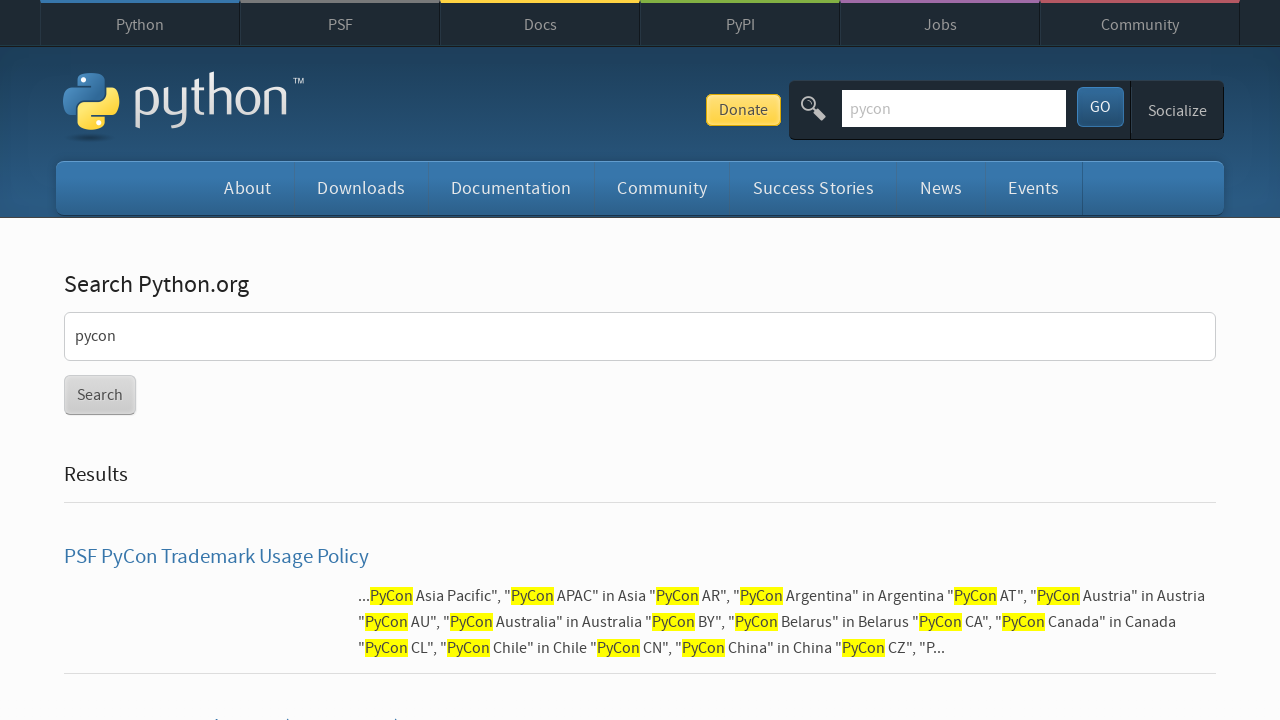

Search results page loaded
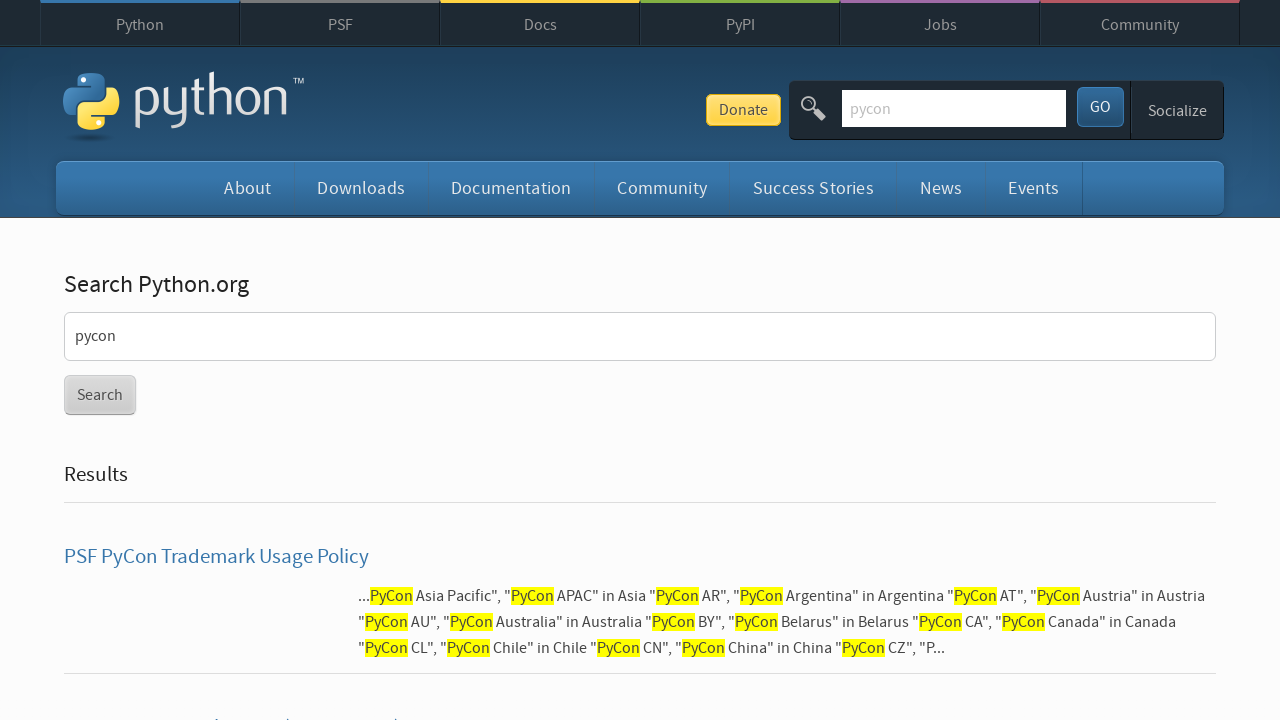

Verified 'Results' text appears on search results page
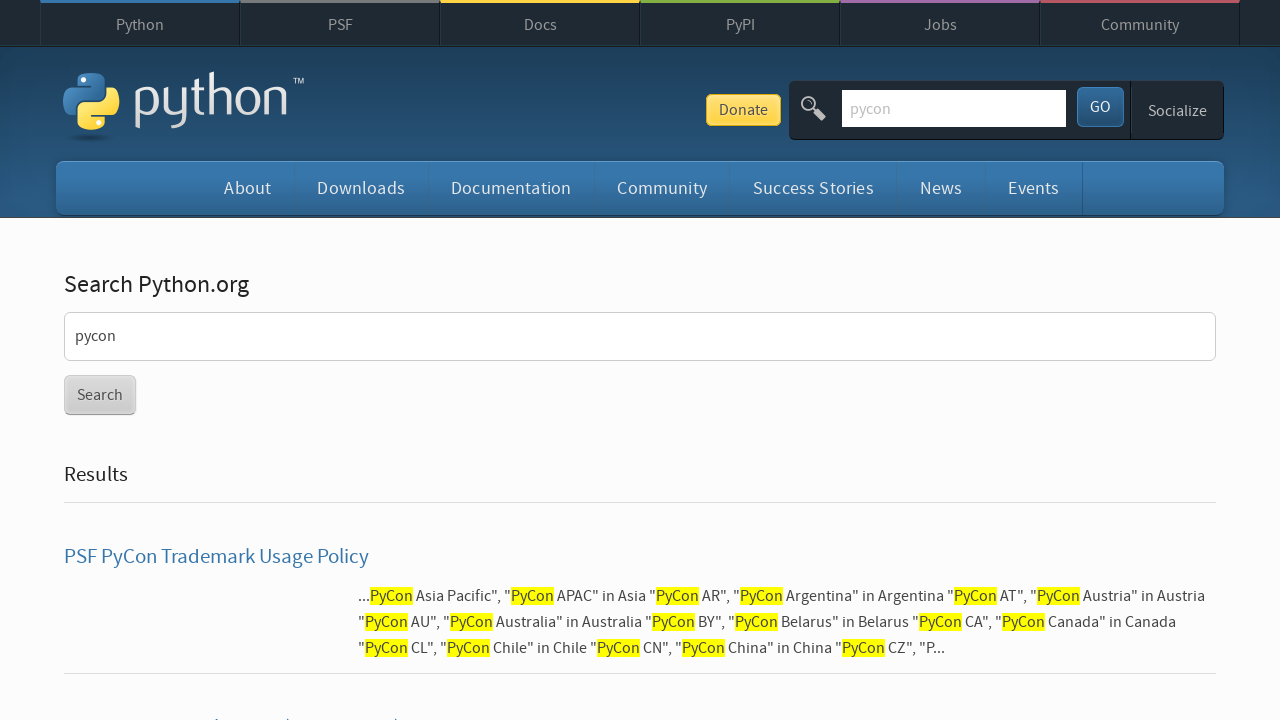

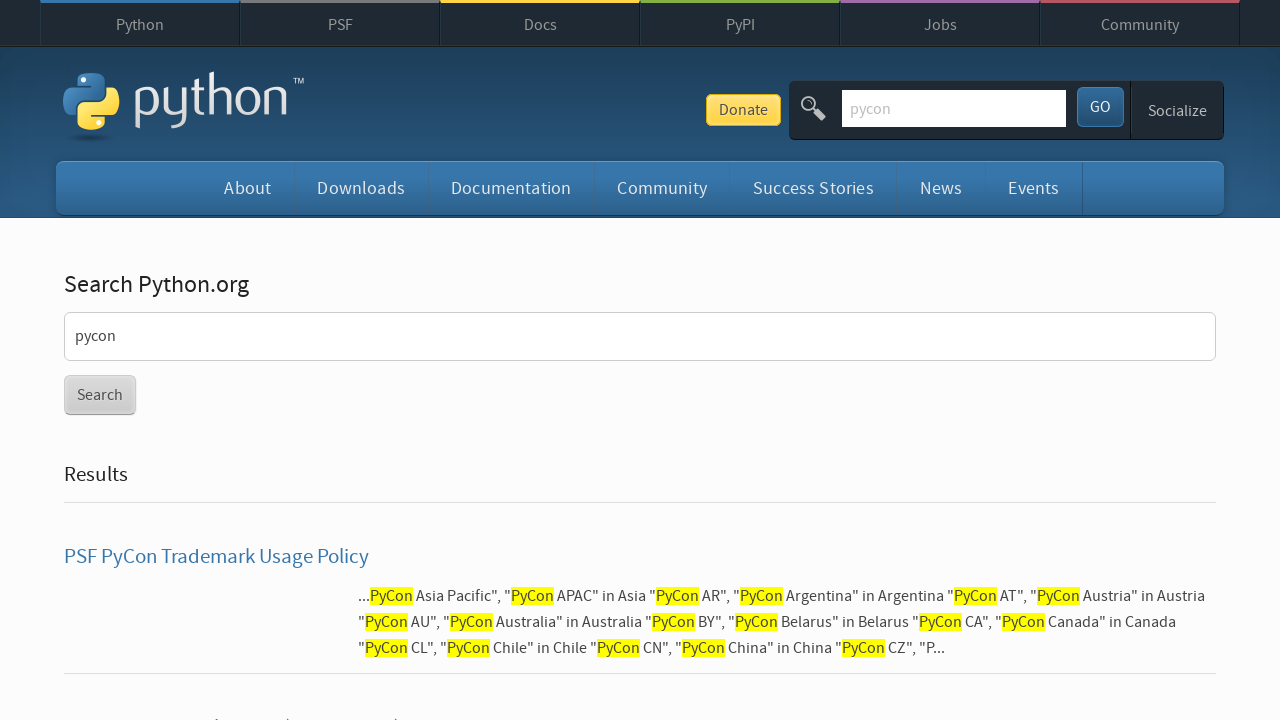